Tests accepting a JavaScript confirm dialog by setting up a dialog handler to accept and then clicking the confirm button

Starting URL: https://rahulshettyacademy.com/AutomationPractice/

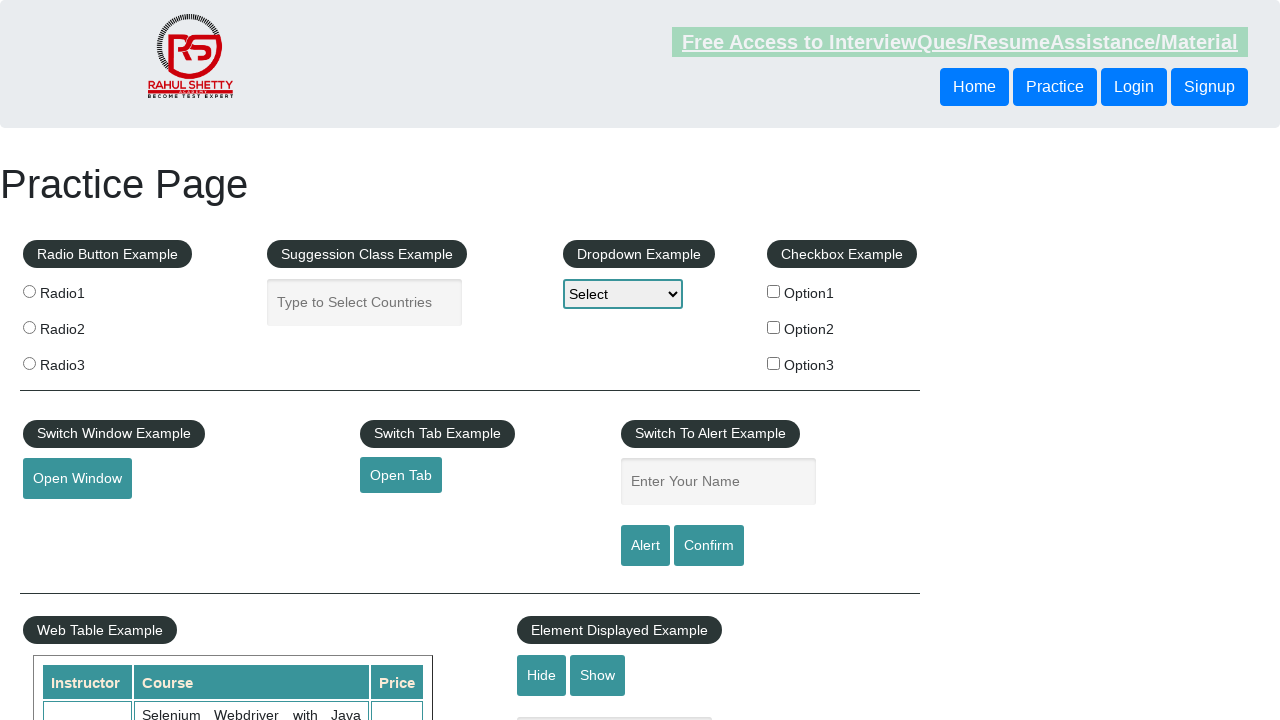

Set up dialog handler to accept JavaScript confirm dialogs
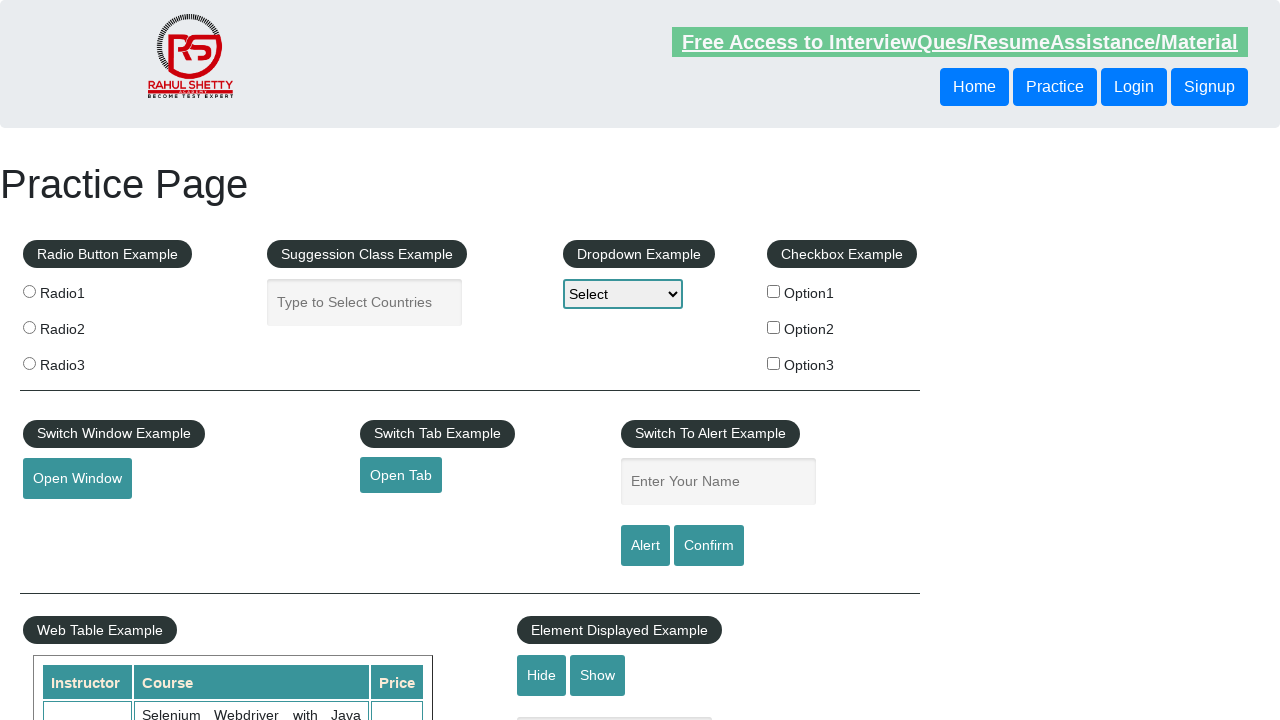

Clicked confirm button to trigger JavaScript confirm dialog at (709, 546) on #confirmbtn
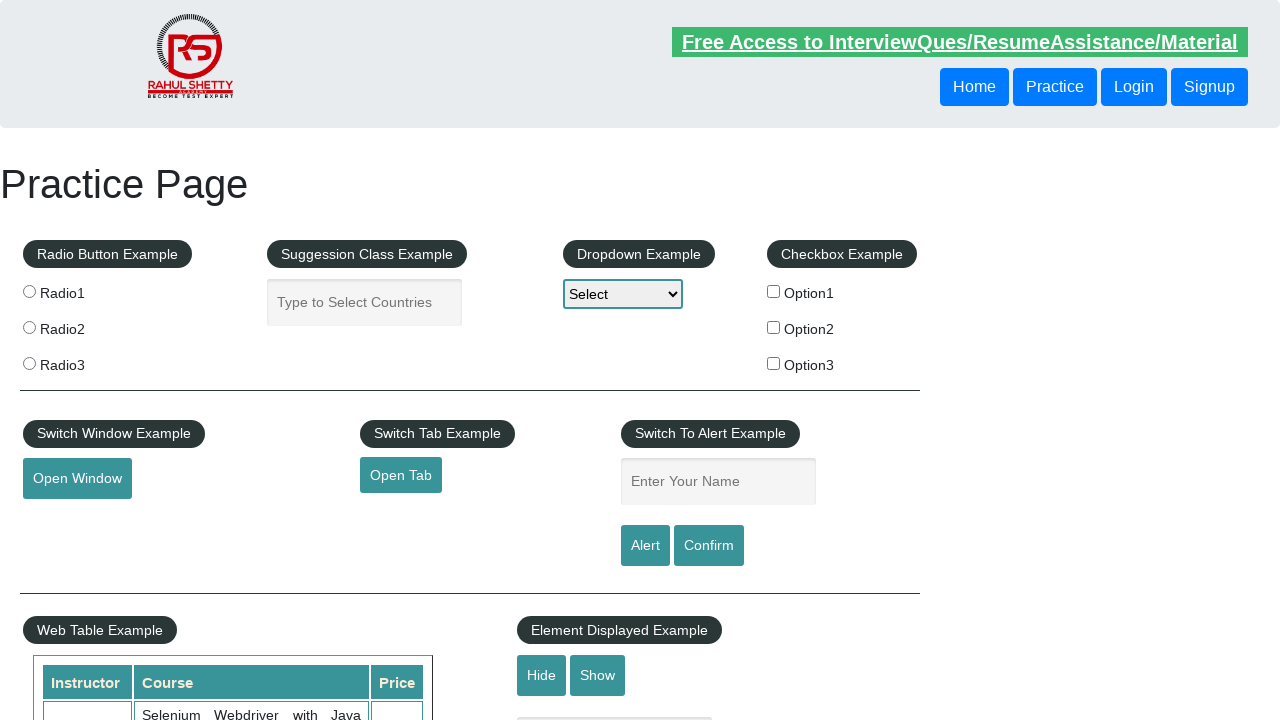

Waited 500ms for dialog interaction to complete
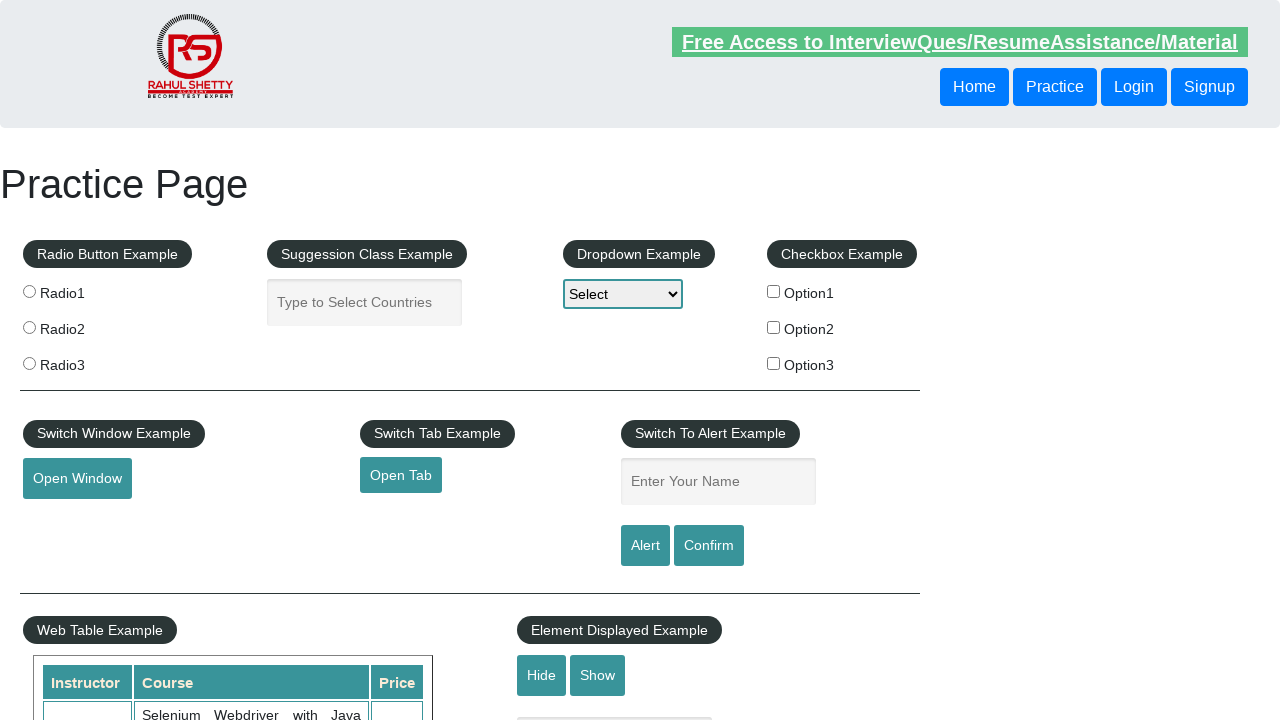

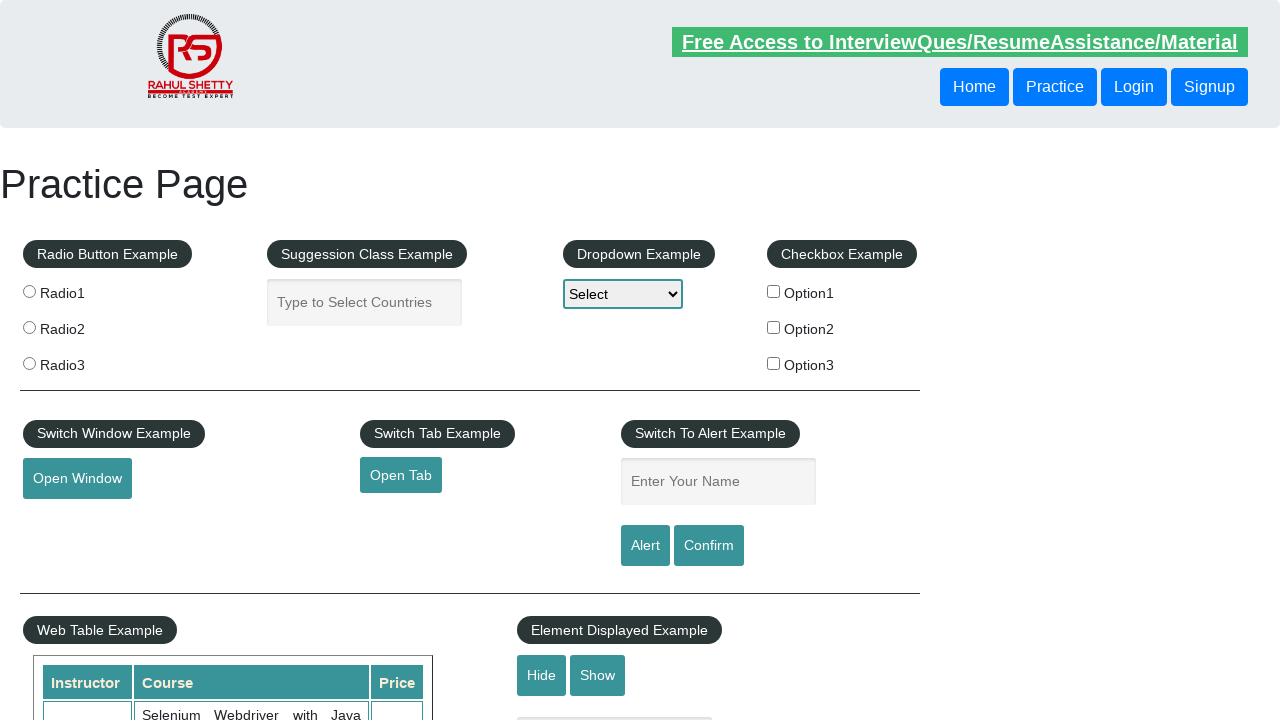